Tests dynamic controls functionality by clicking the Enable button and waiting for the text input field to become enabled.

Starting URL: http://the-internet.herokuapp.com/dynamic_controls

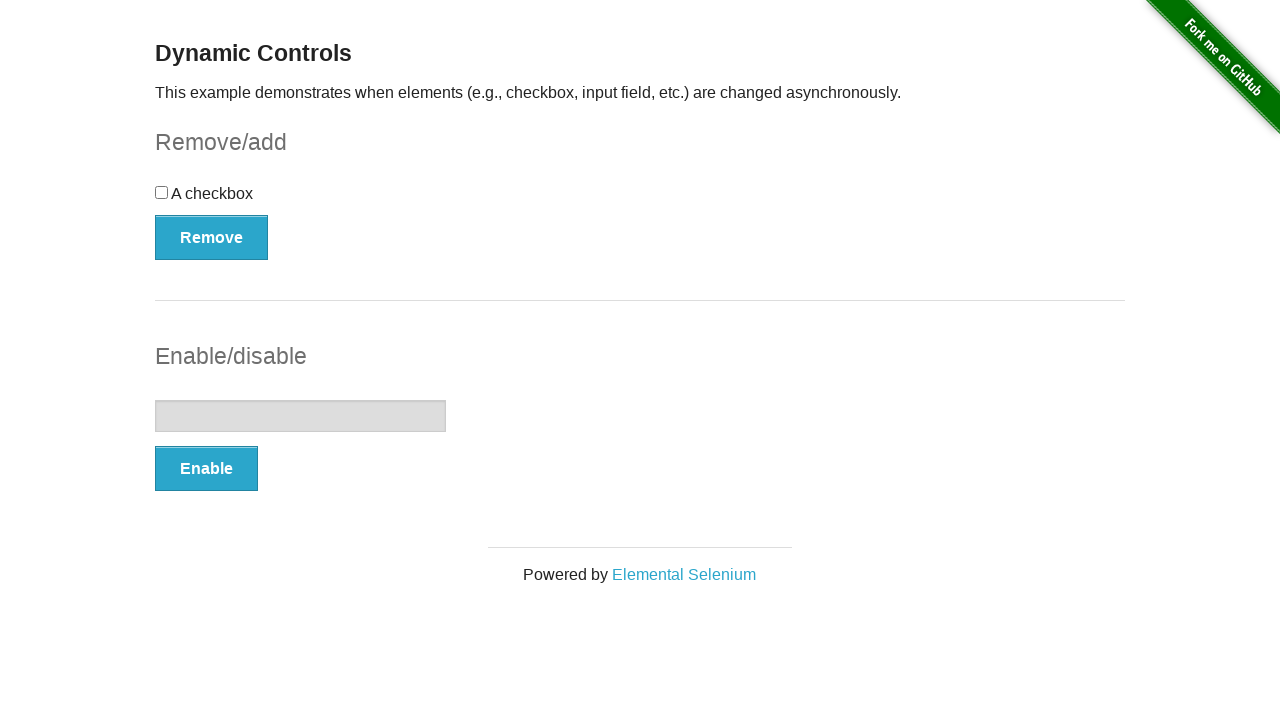

Clicked the Enable button in the input example section at (206, 469) on xpath=//*[@id='input-example']/button
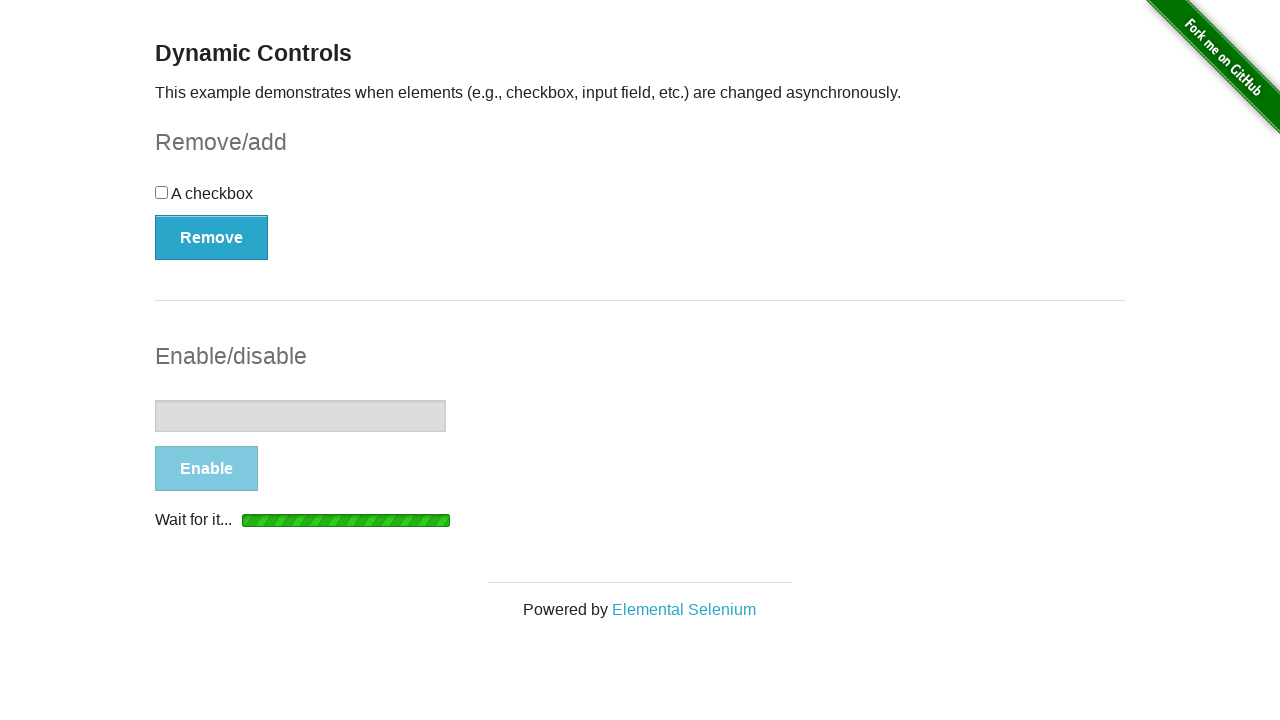

Input field failed to become enabled within timeout
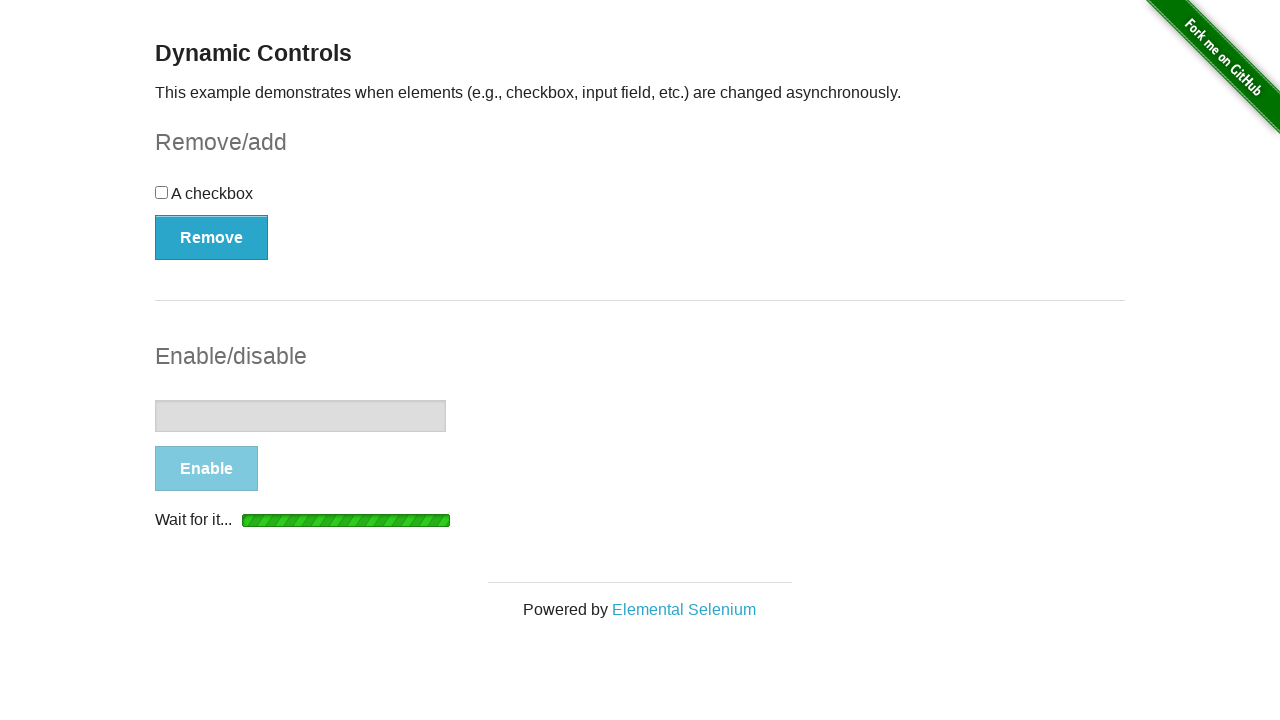

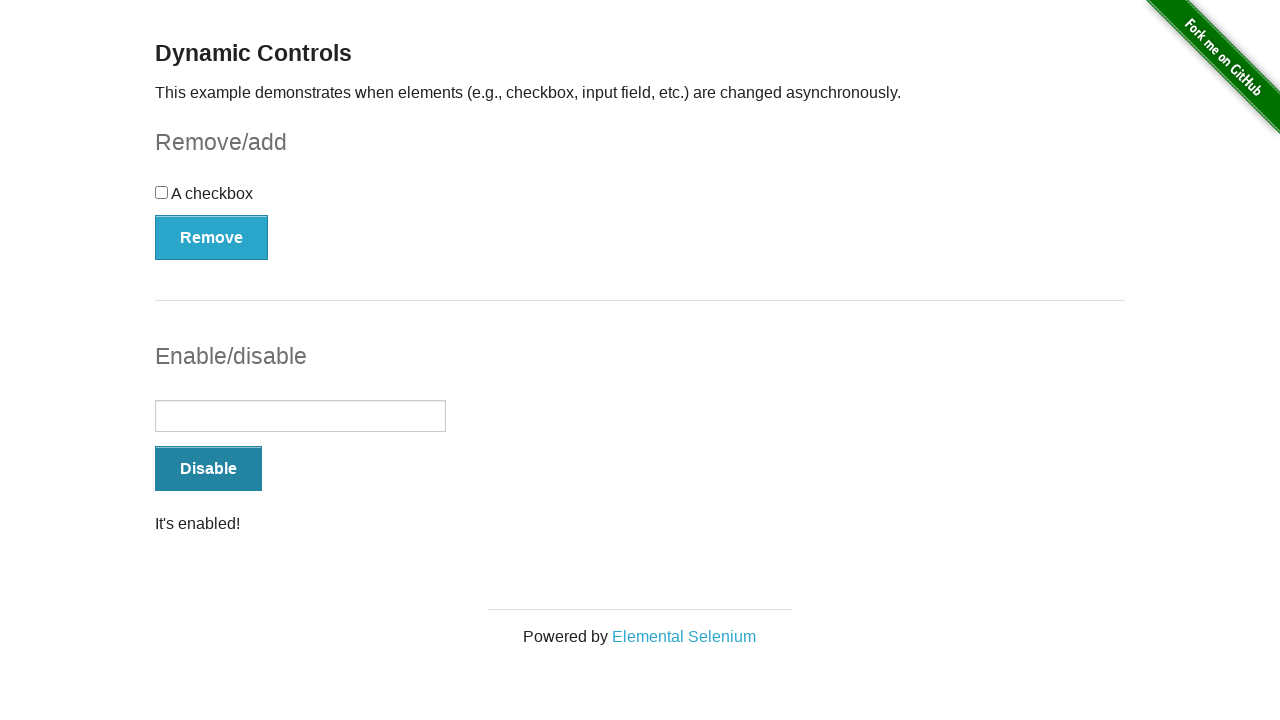